Tests double-click functionality on a button element using Actions API

Starting URL: https://demoqa.com/buttons

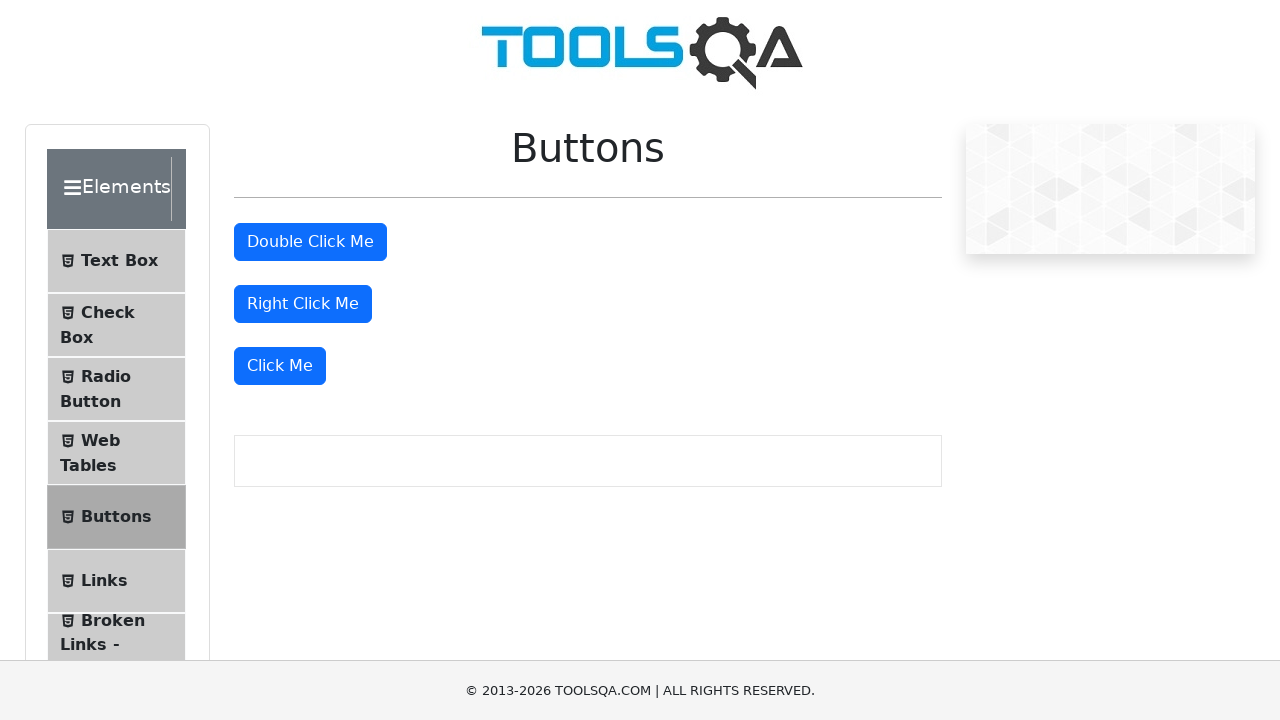

Located double-click button element
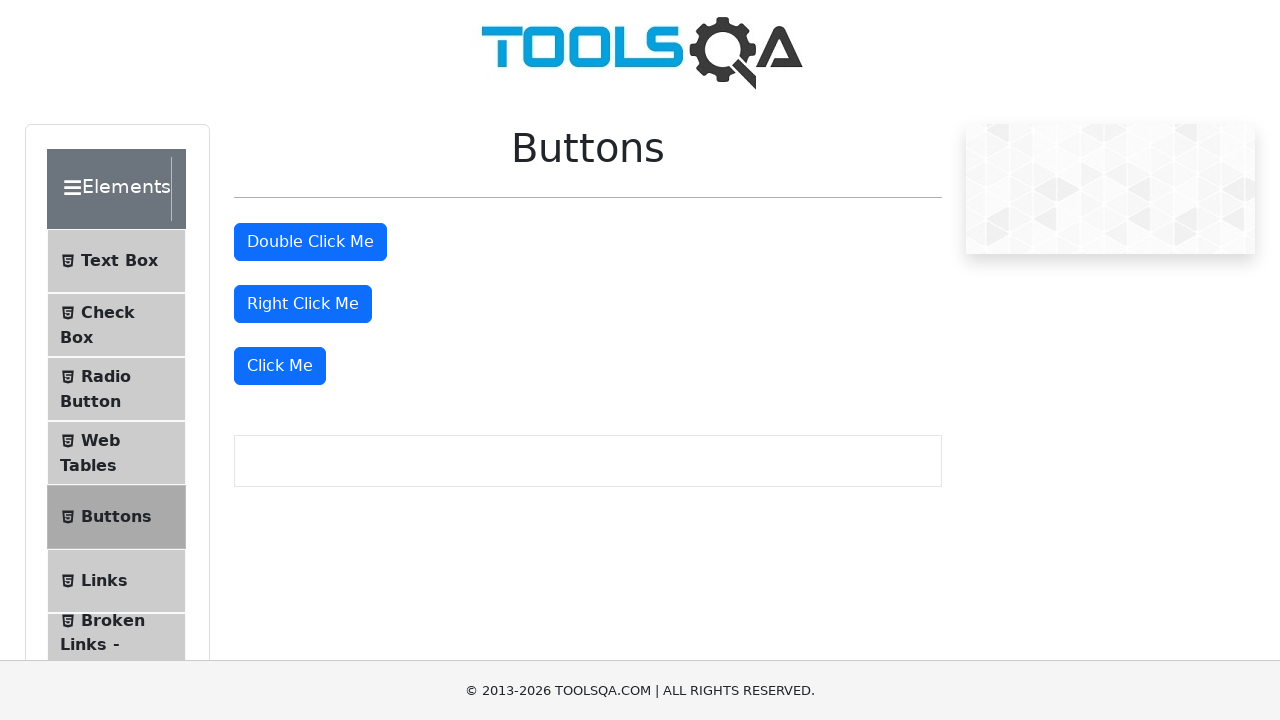

Hovered over double-click button at (310, 242) on #doubleClickBtn
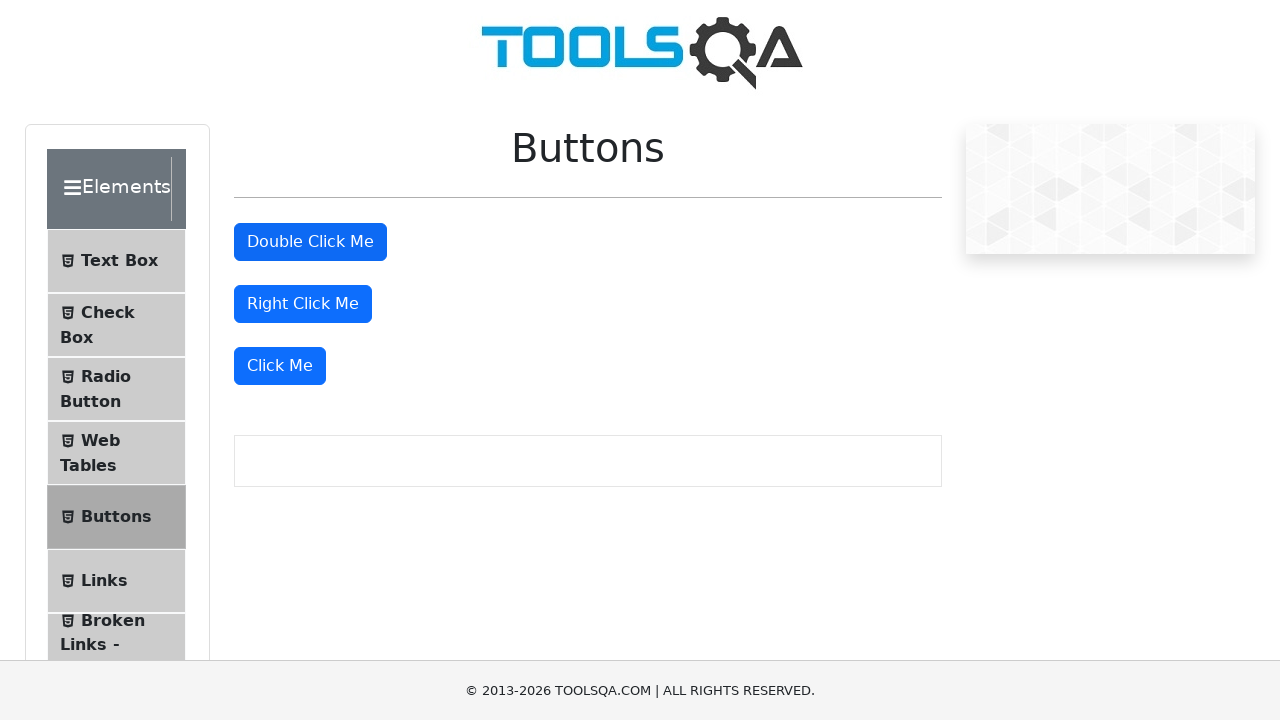

Performed double-click on button using Actions API at (310, 242) on #doubleClickBtn
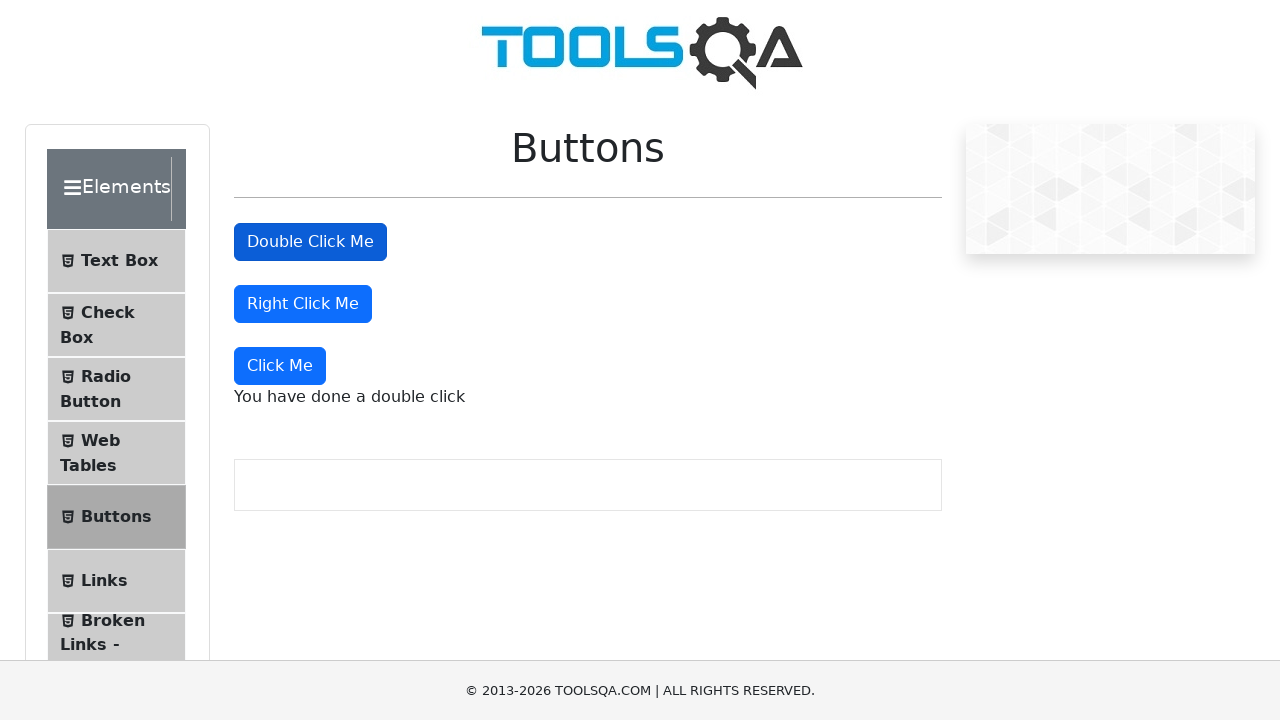

Waited 1 second to observe double-click result
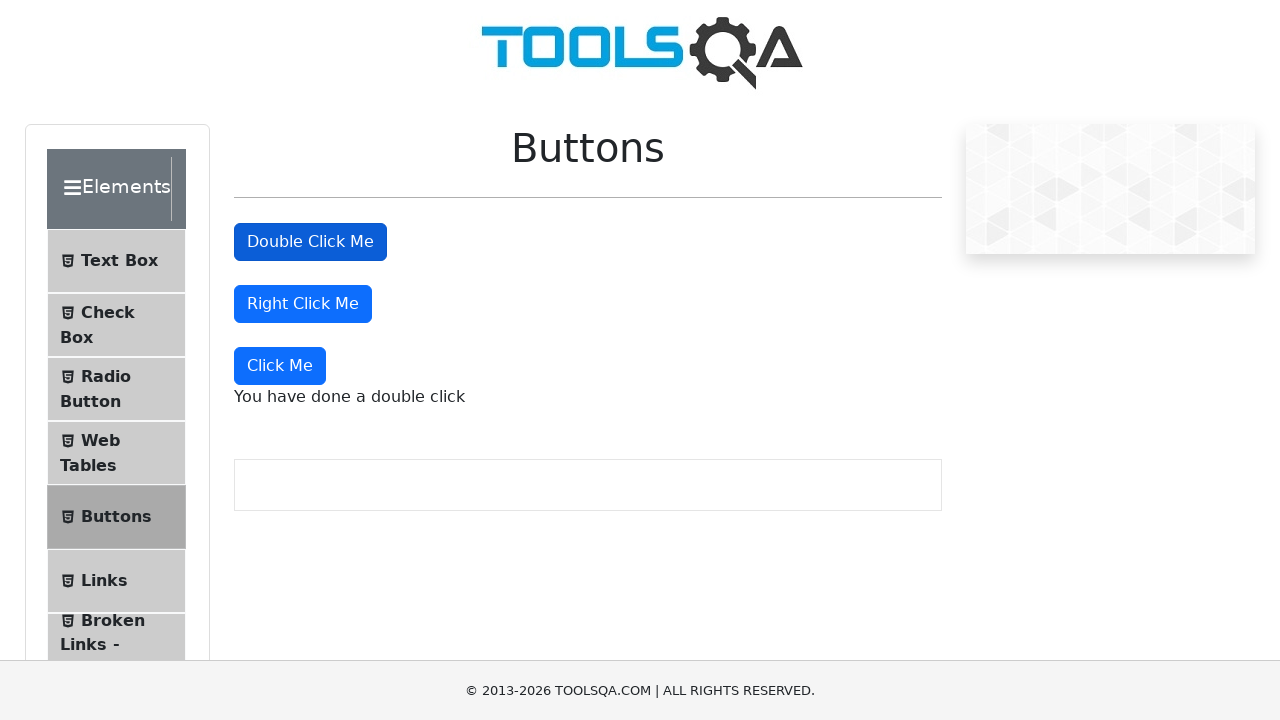

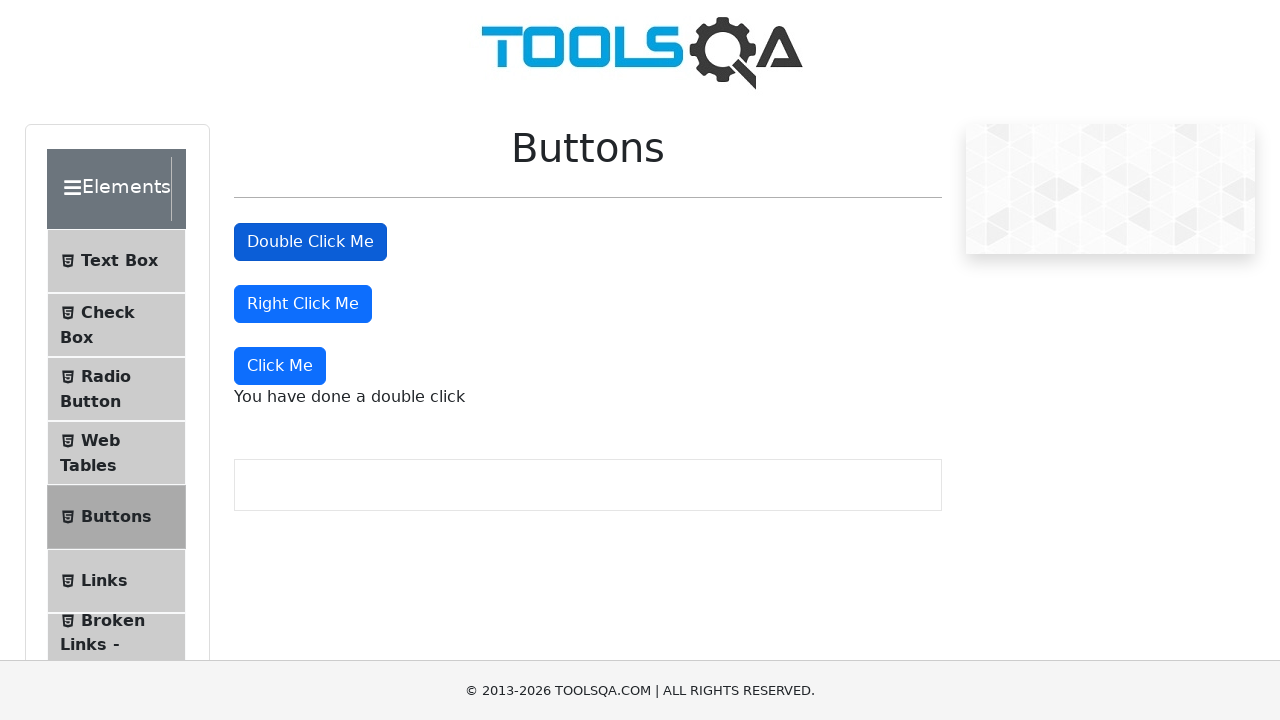